Tests that clicking the "Get Started" link navigates to the intro documentation page

Starting URL: https://playwright.dev/

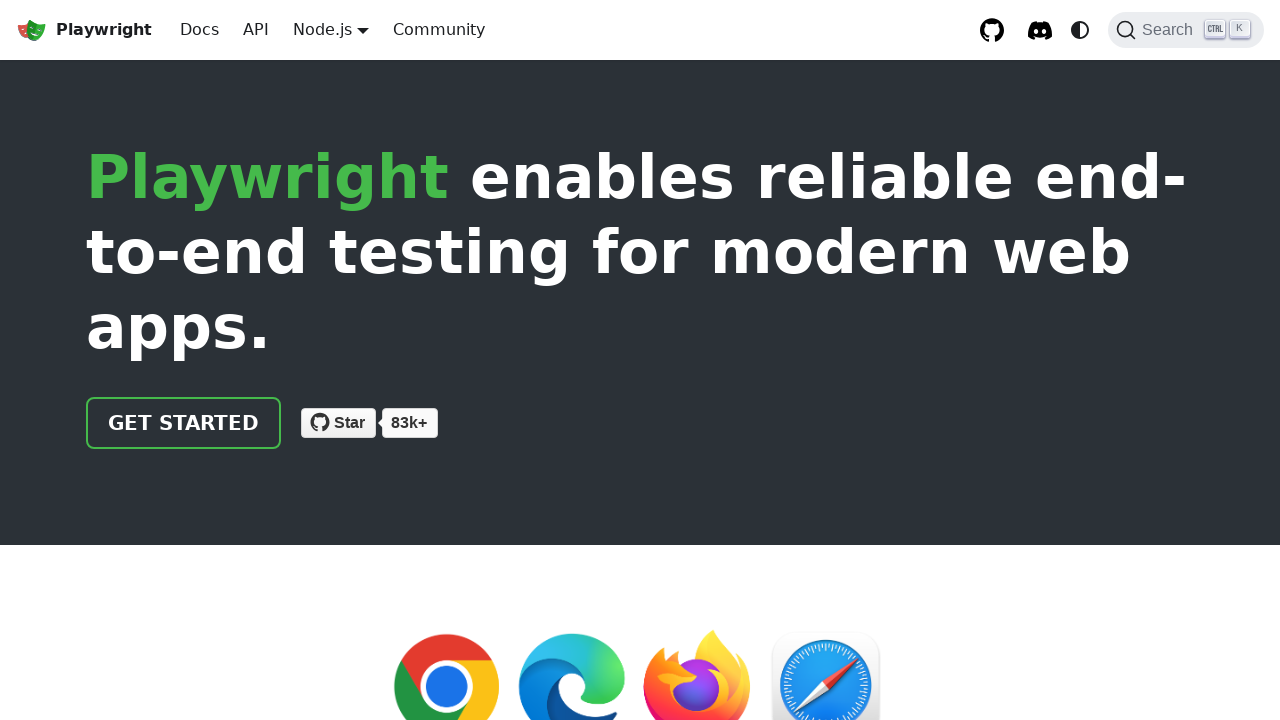

Navigated to Playwright homepage
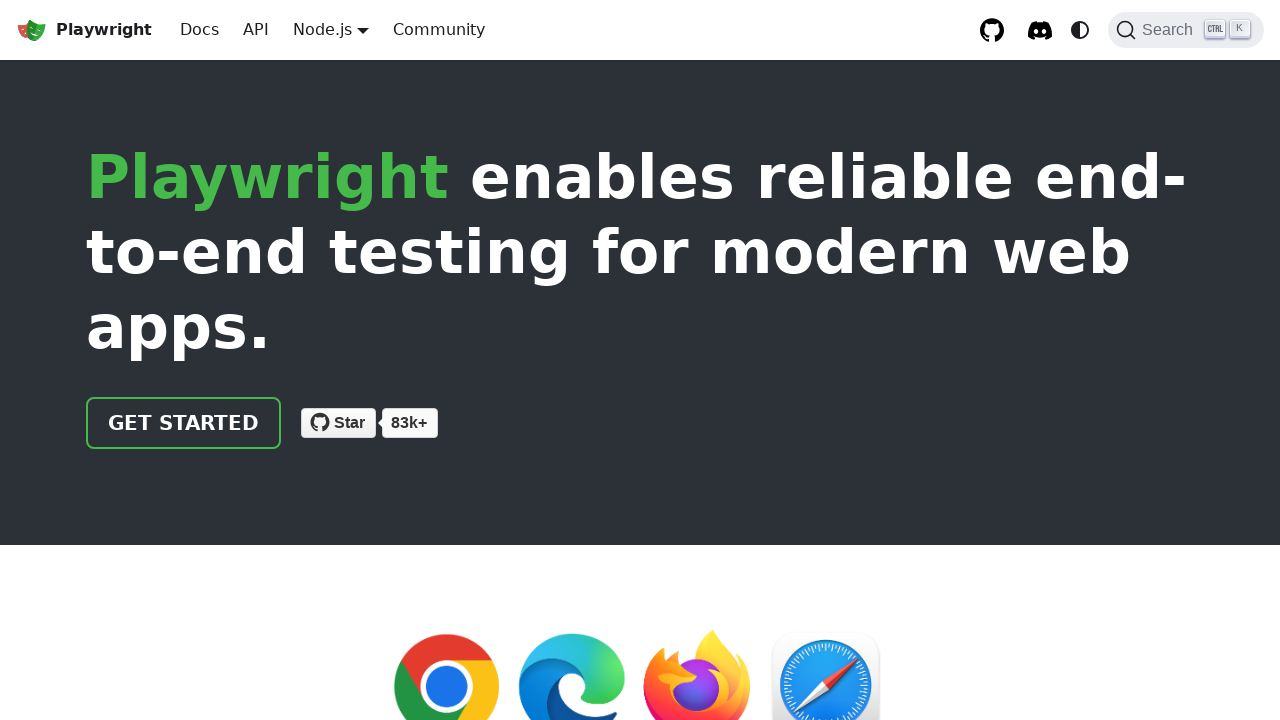

Clicked 'Get Started' link at (184, 423) on text=Get started
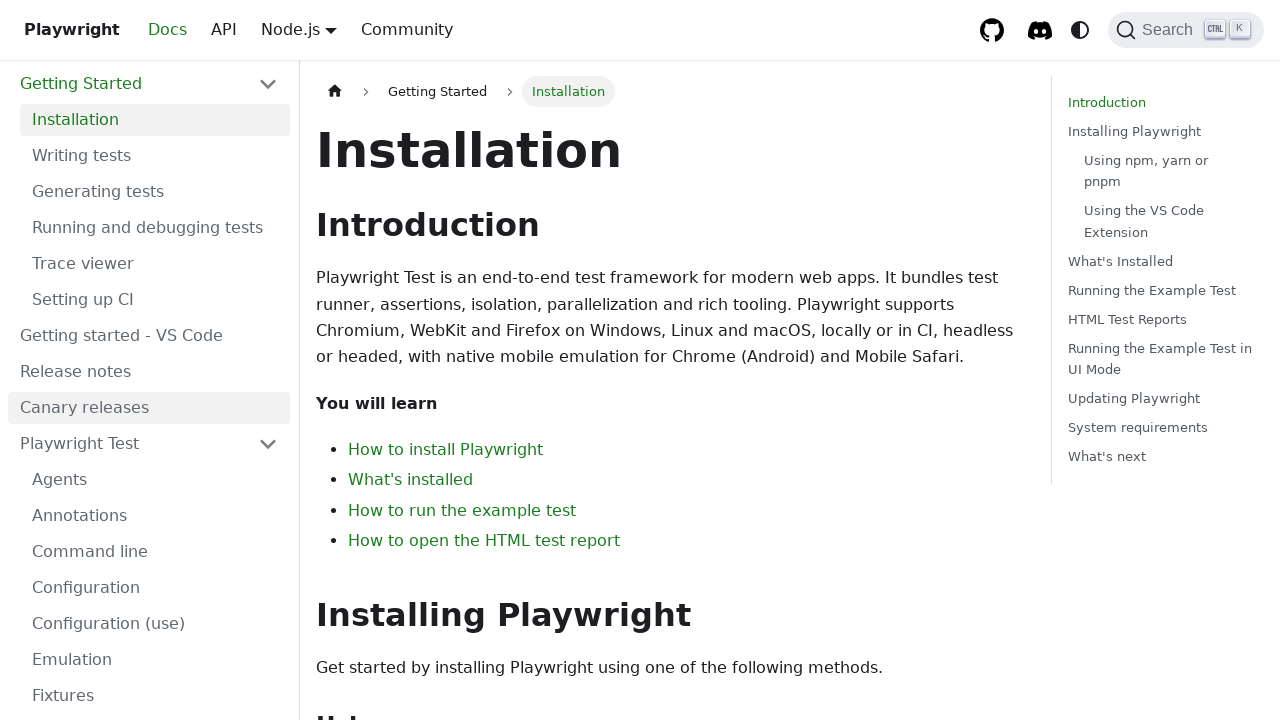

Navigated to intro documentation page
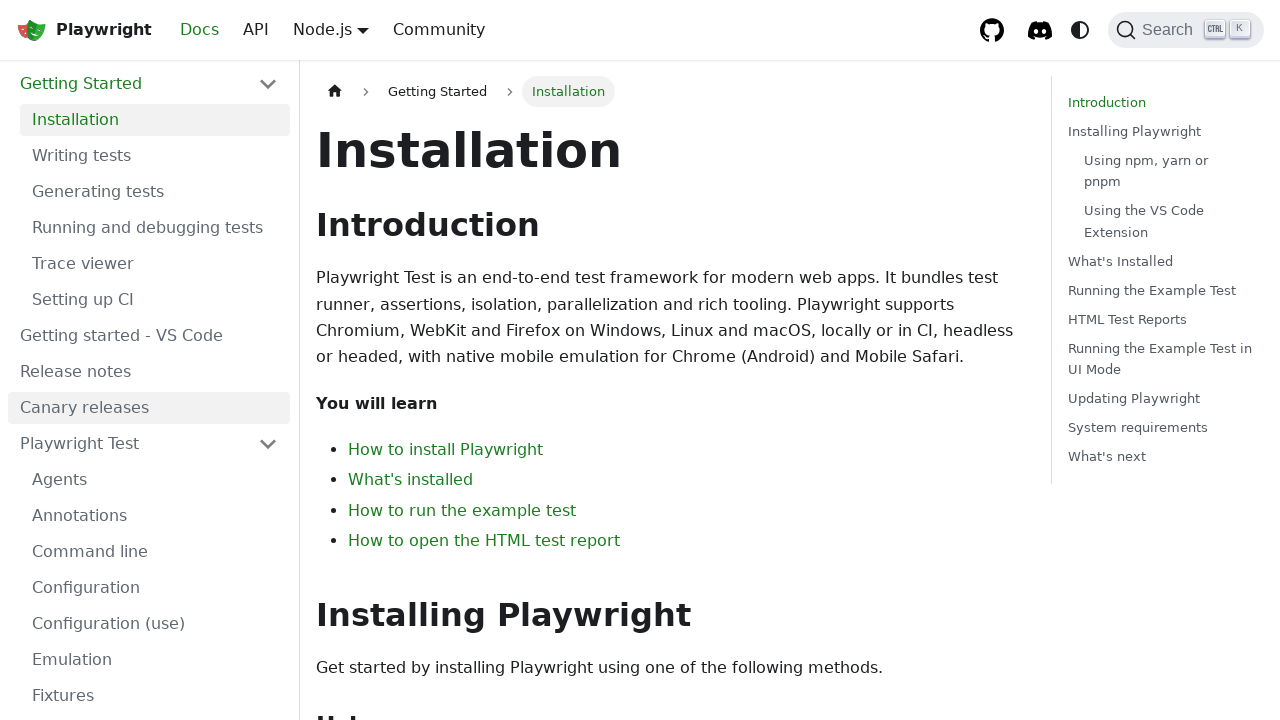

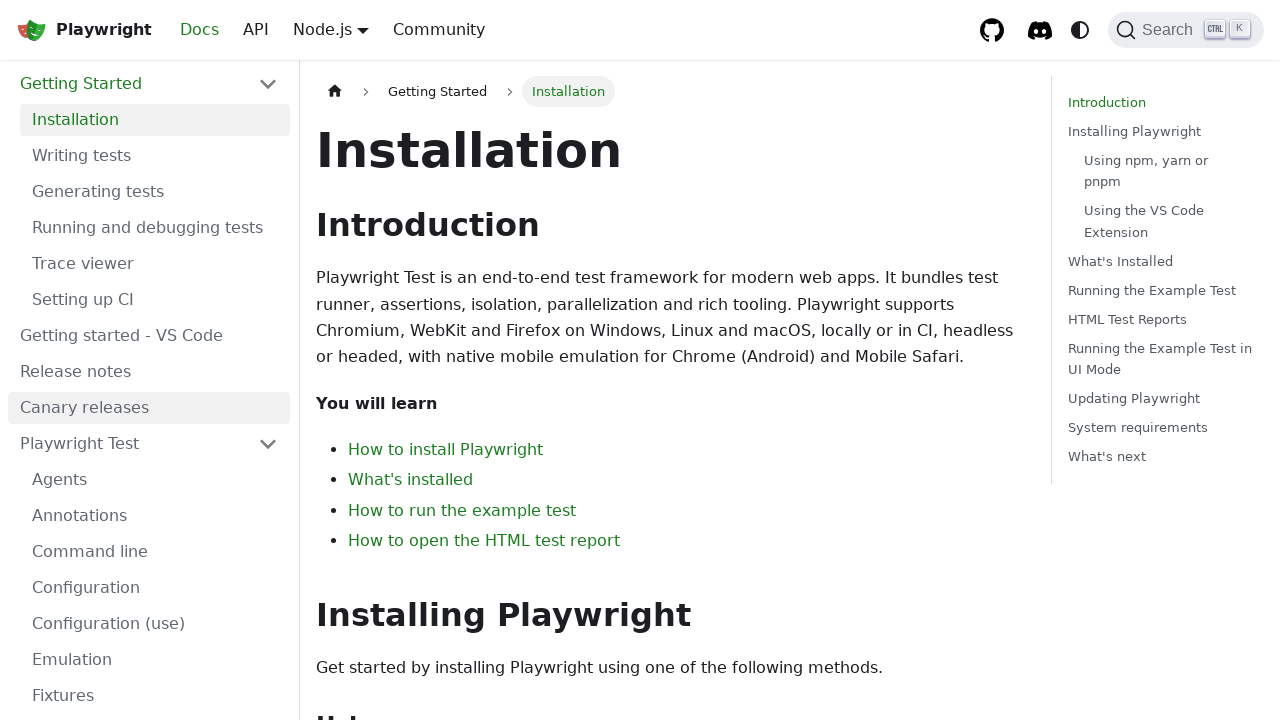